Opens the VCTC Pune website in Firefox browser and maximizes the window to verify the site loads correctly.

Starting URL: https://vctcpune.com/

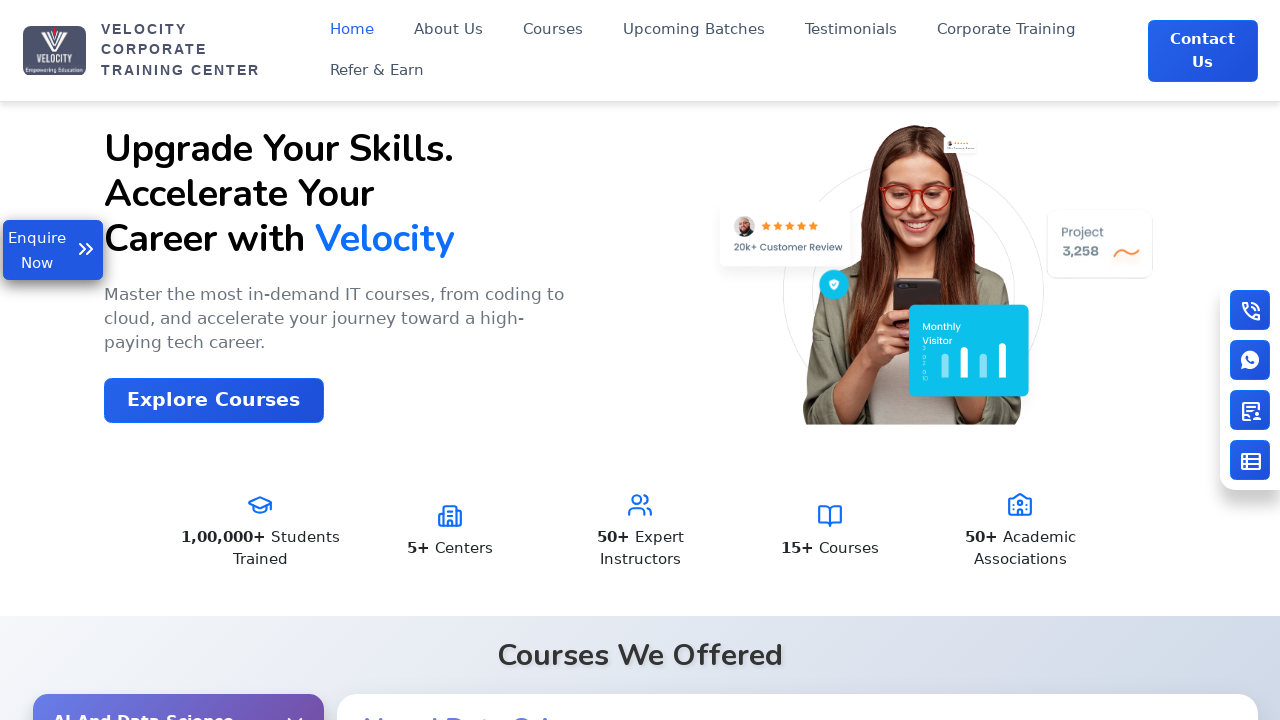

Set viewport to 1920x1080 to maximize window
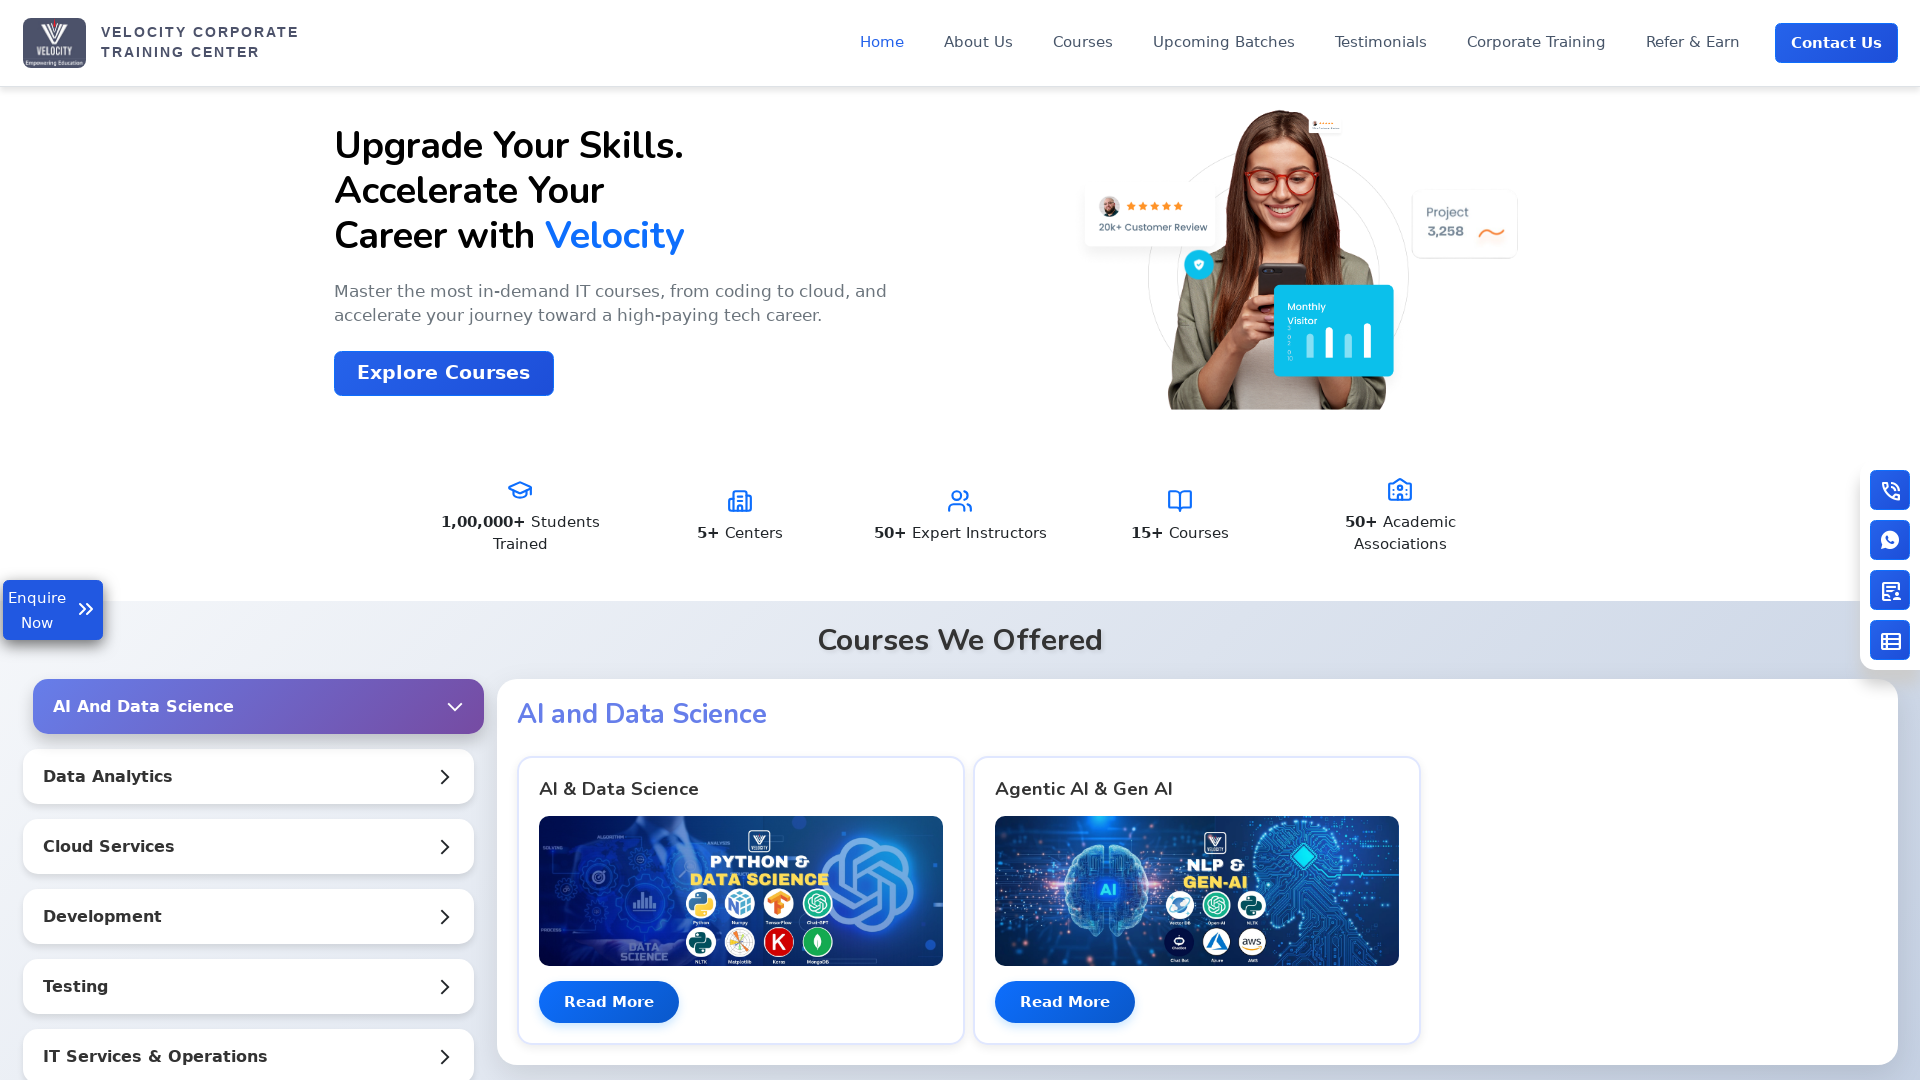

VCTC Pune website loaded and DOM content ready
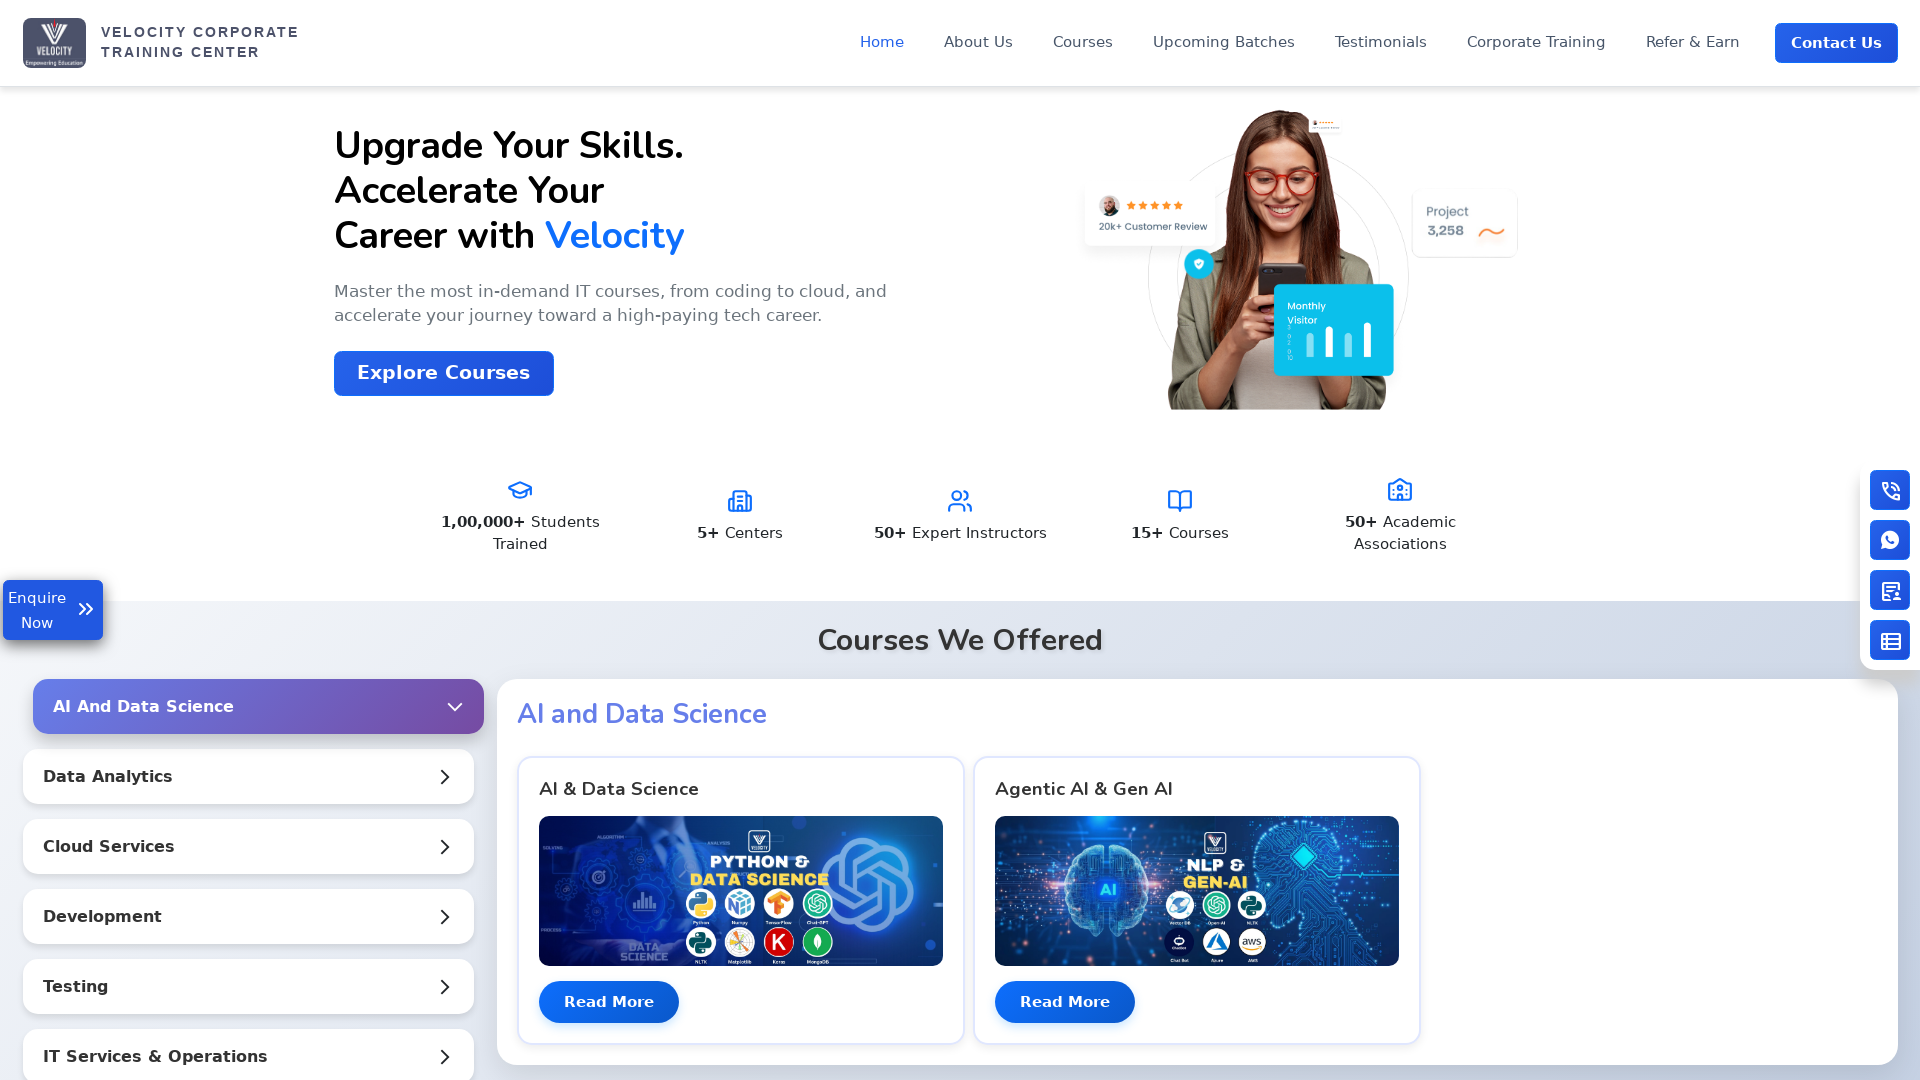

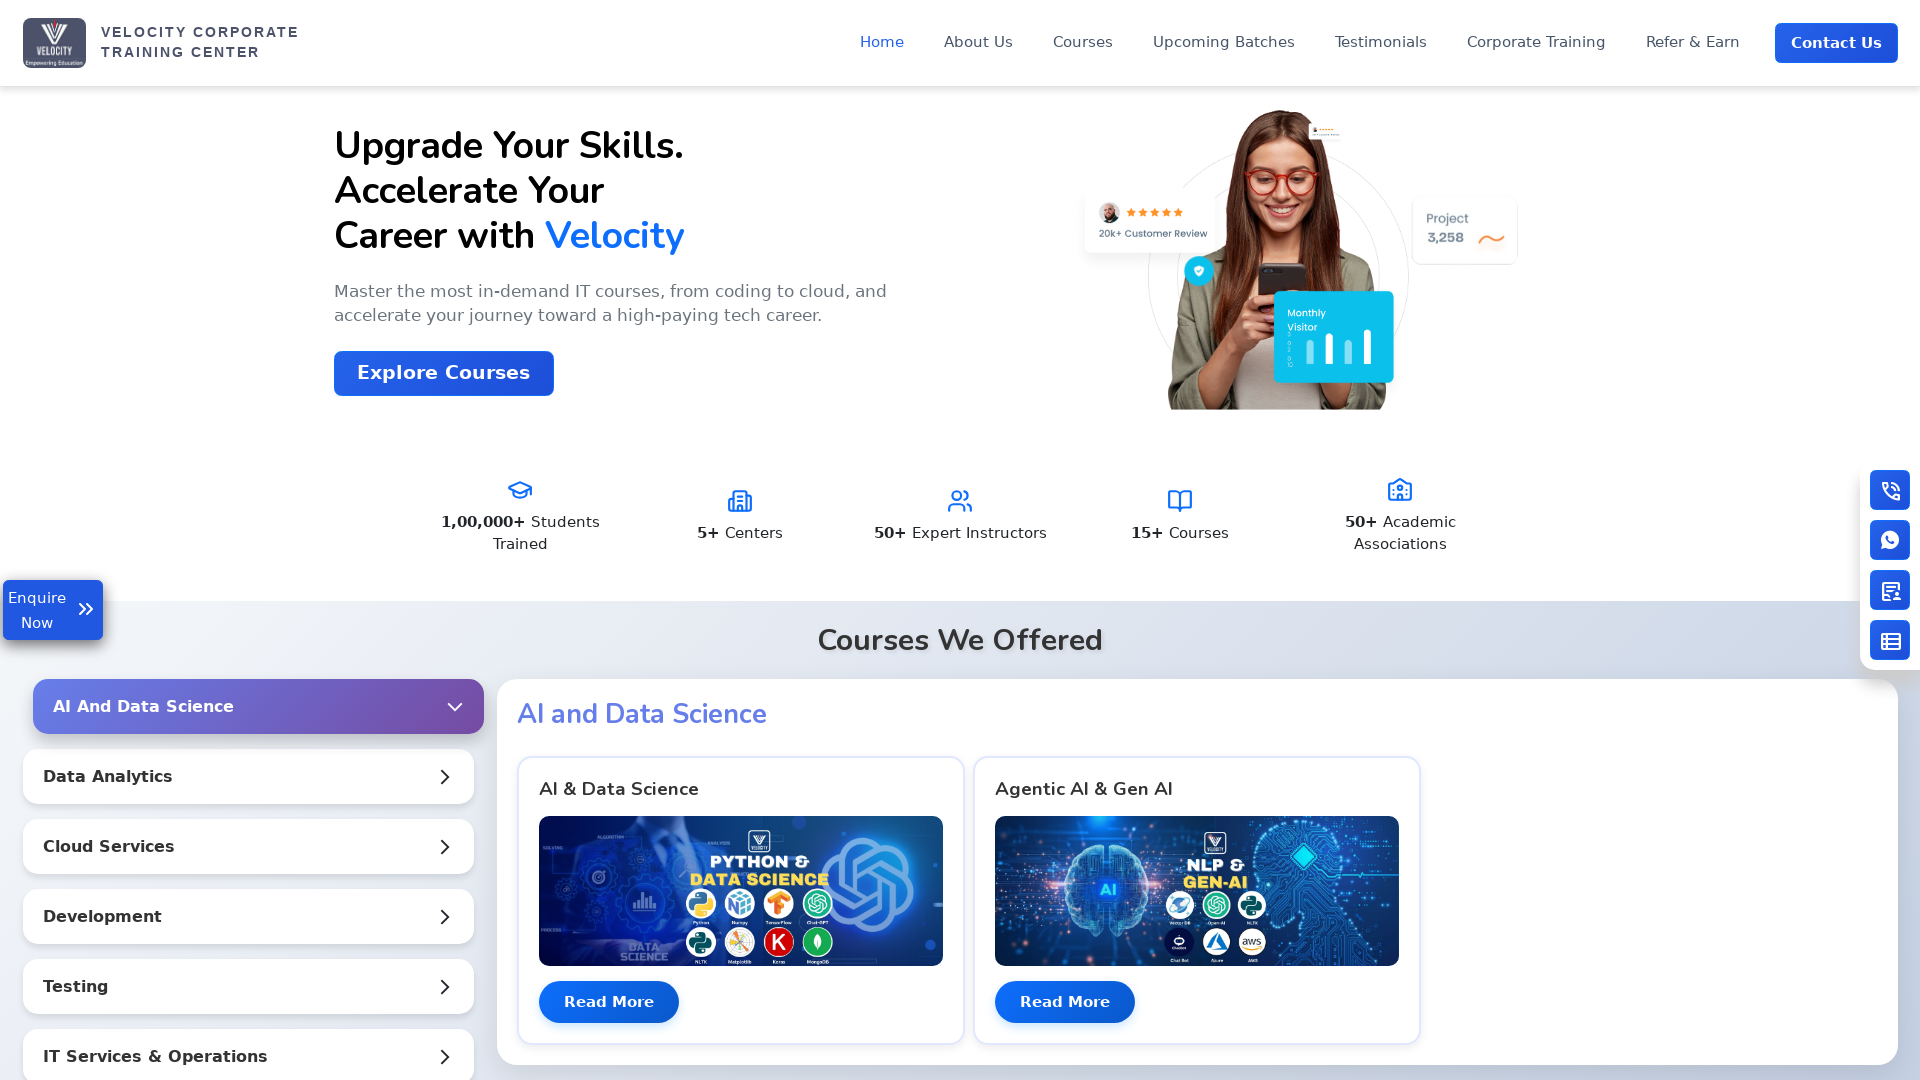